Tests that clicking the Remove button makes the checkbox disappear and displays "It's gone!" message

Starting URL: https://the-internet.herokuapp.com/dynamic_controls

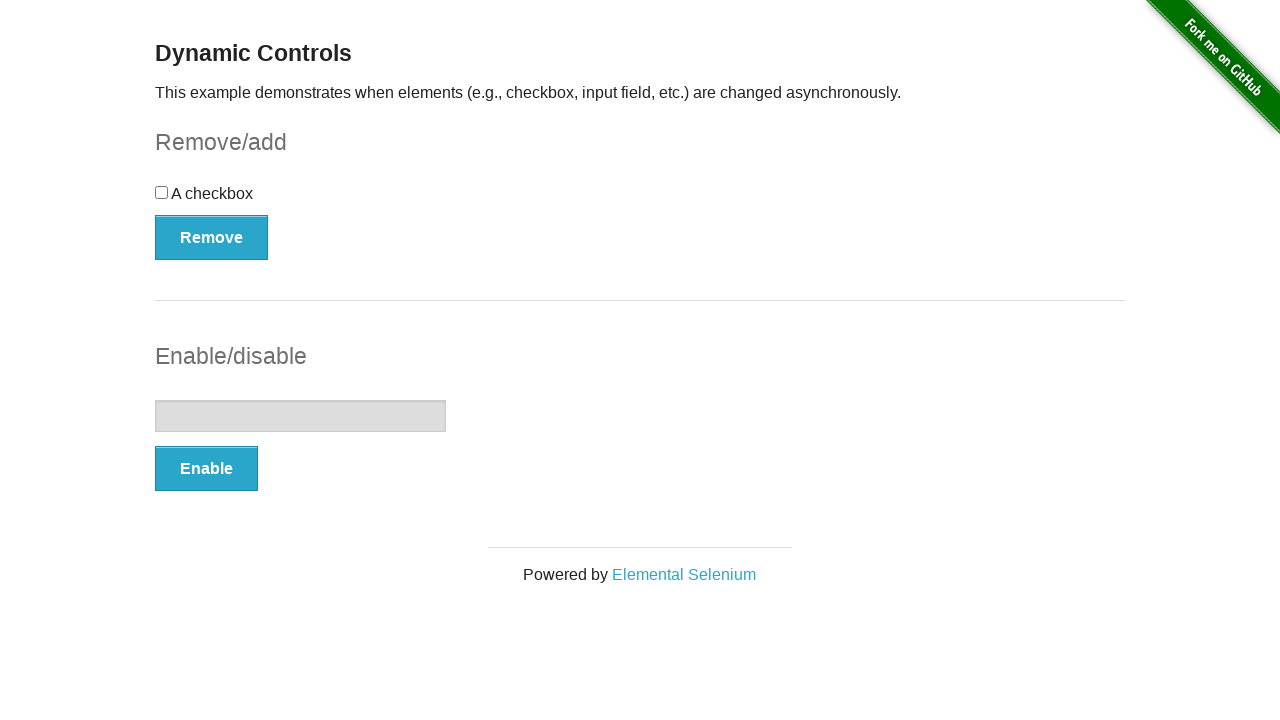

Clicked the Remove button to remove the checkbox at (212, 237) on button:has-text('Remove')
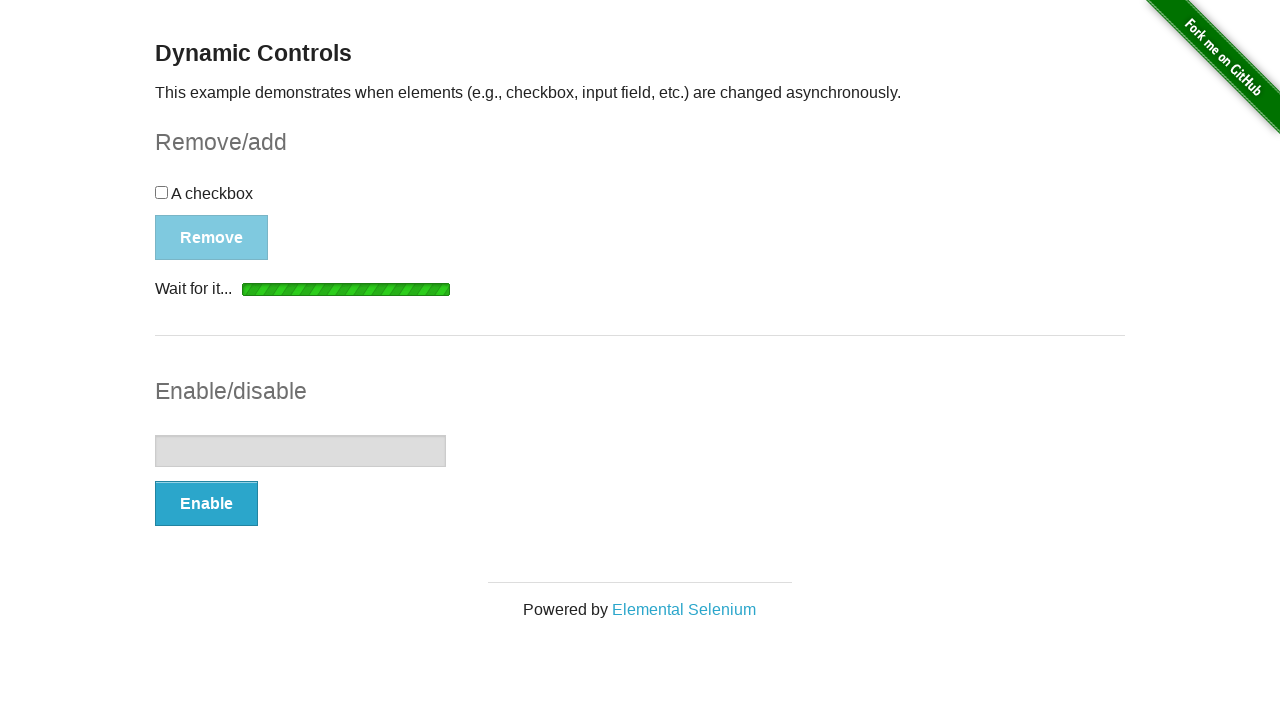

Waited for the 'It's gone!' message to appear
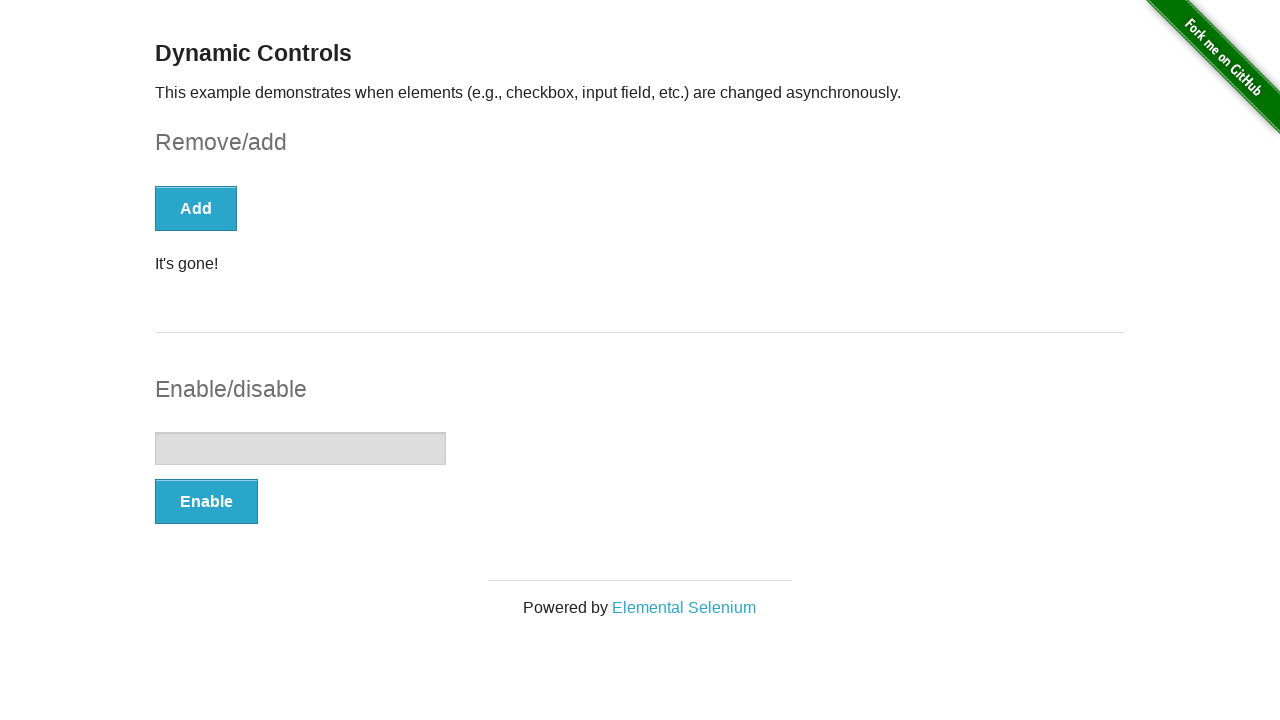

Retrieved the message text content
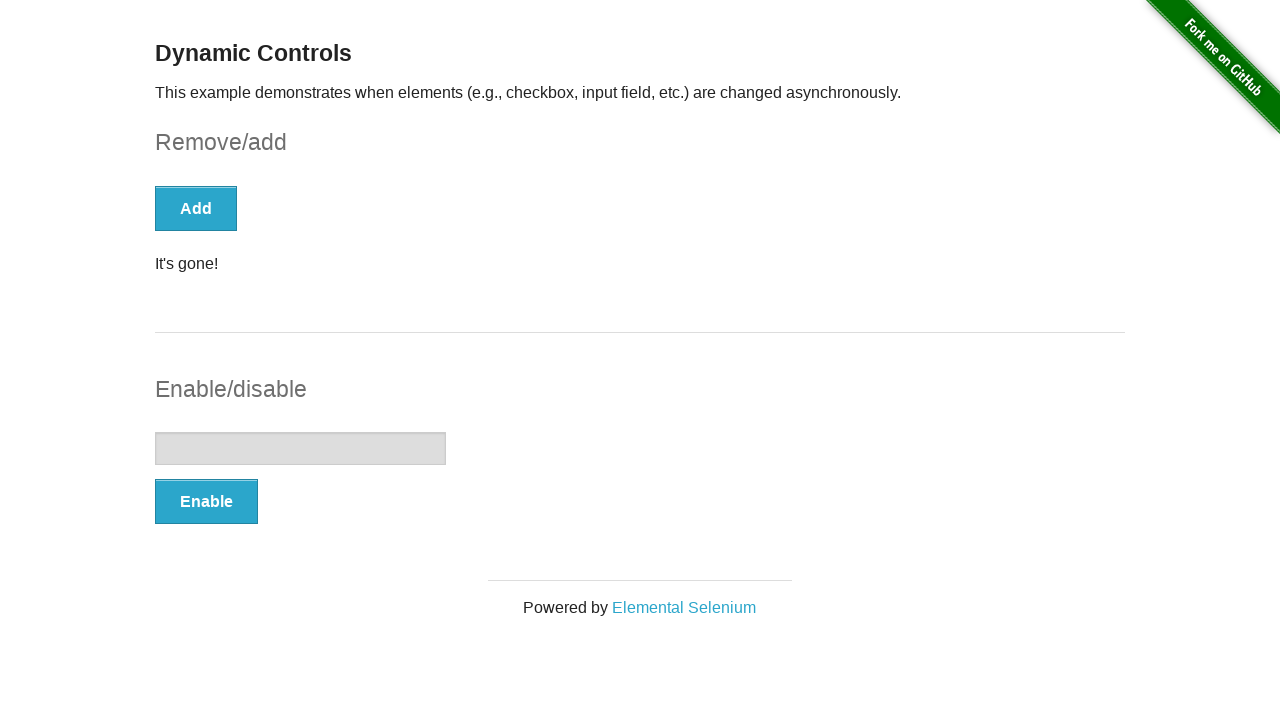

Verified that the message contains 'It's gone!'
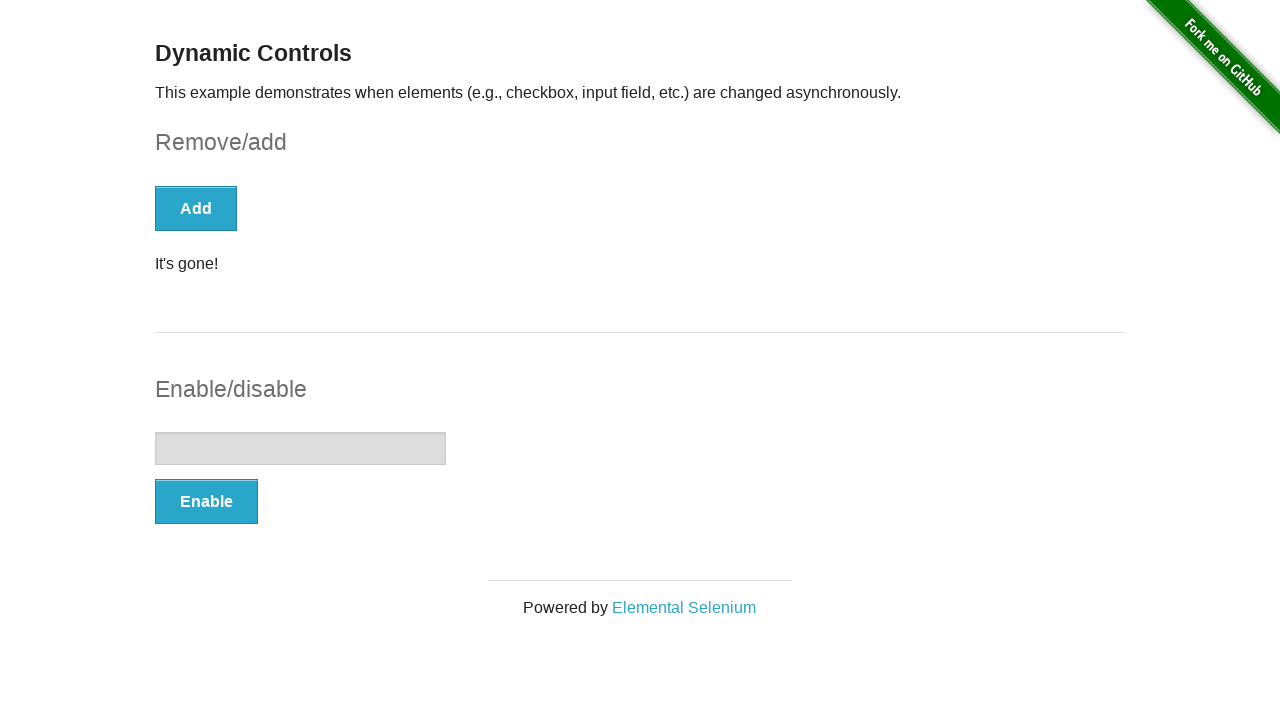

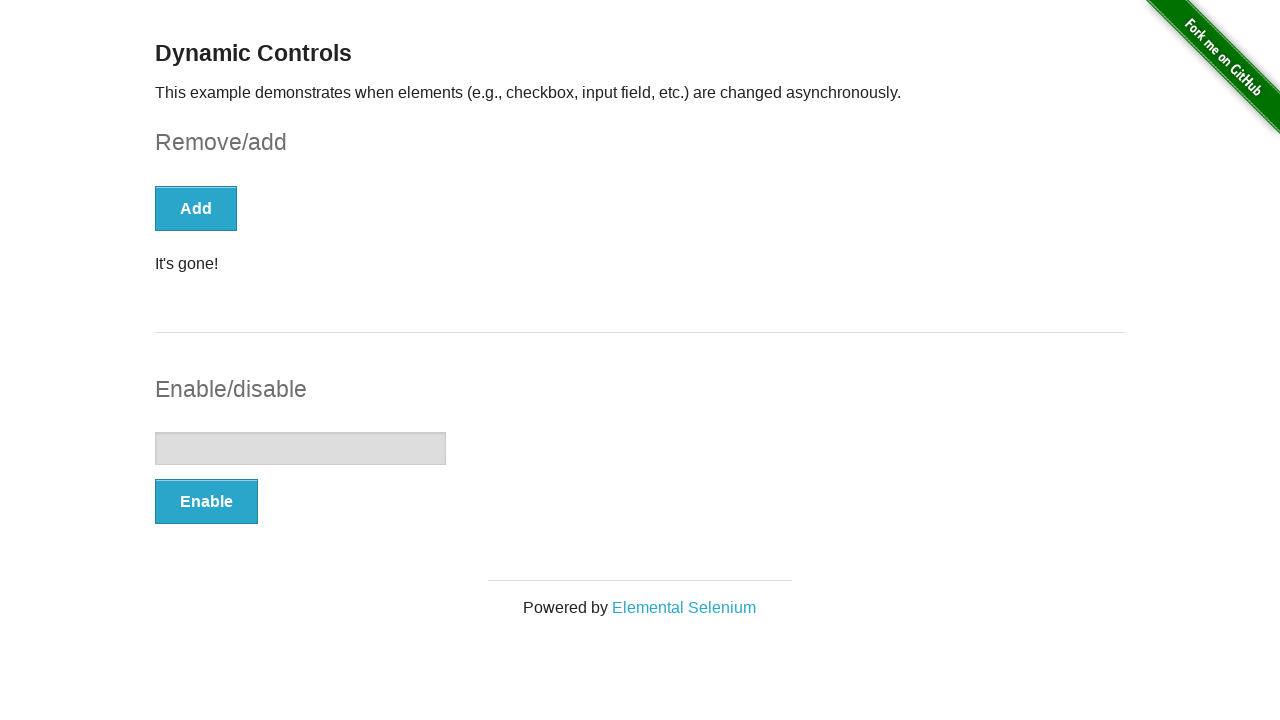